Tests drag and drop functionality within an iframe on jQuery UI demo page, then navigates to another demo item

Starting URL: https://jqueryui.com/droppable/

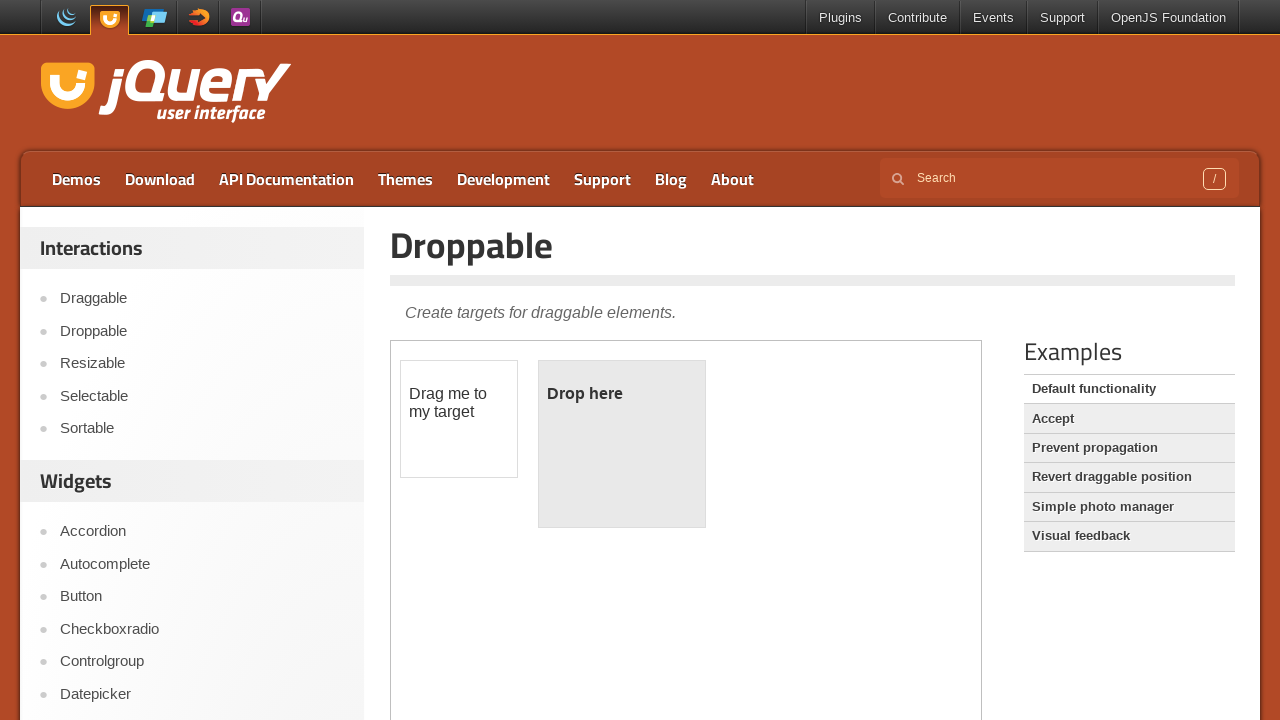

Located demo frame for drag and drop functionality
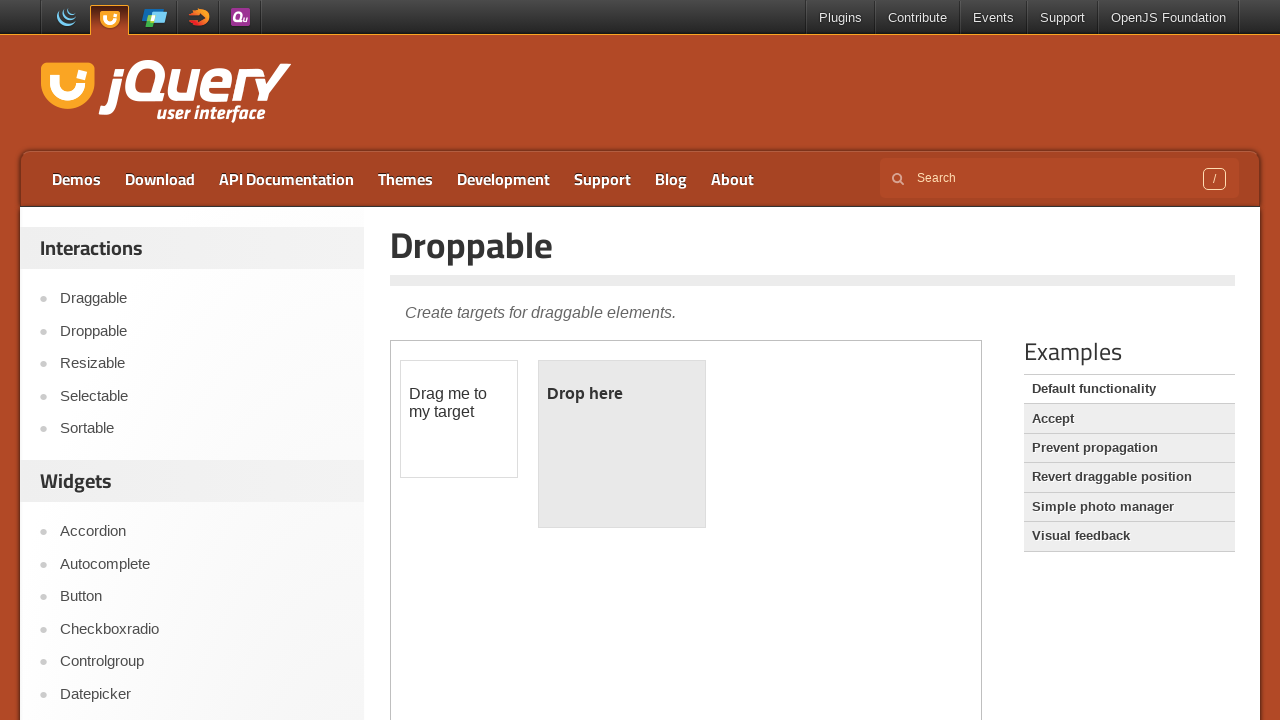

Located draggable element within iframe
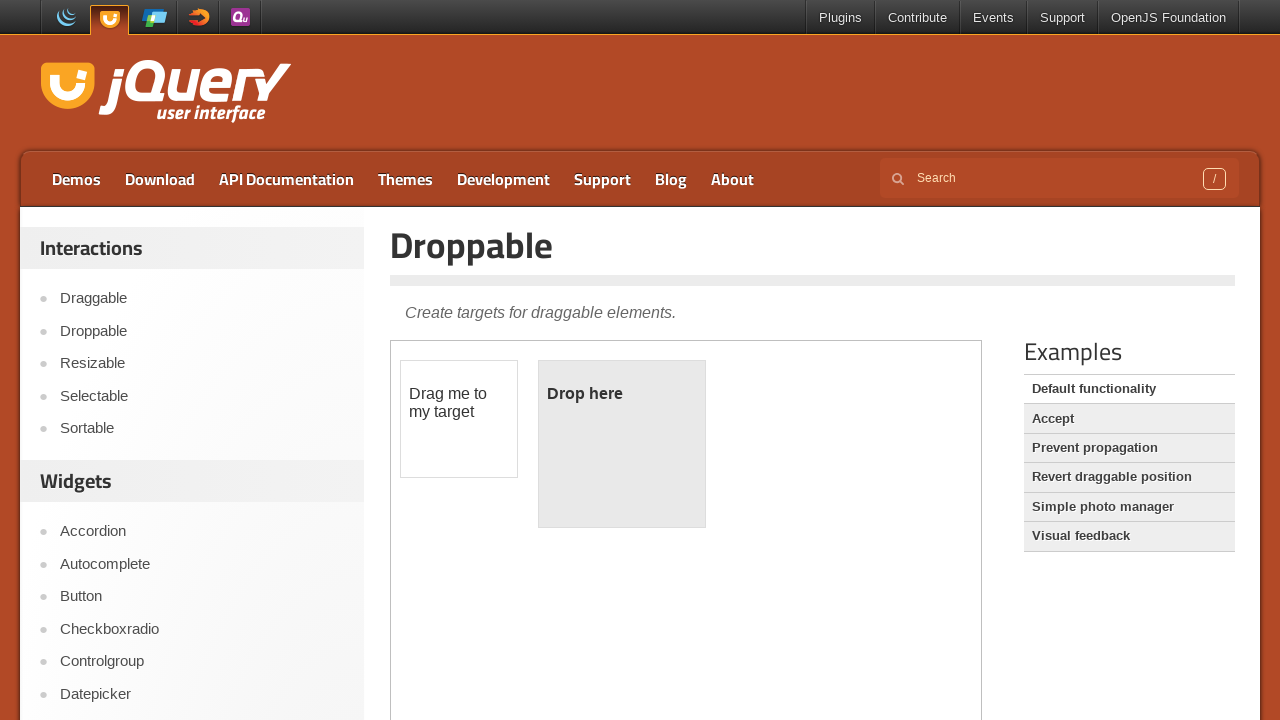

Located droppable element within iframe
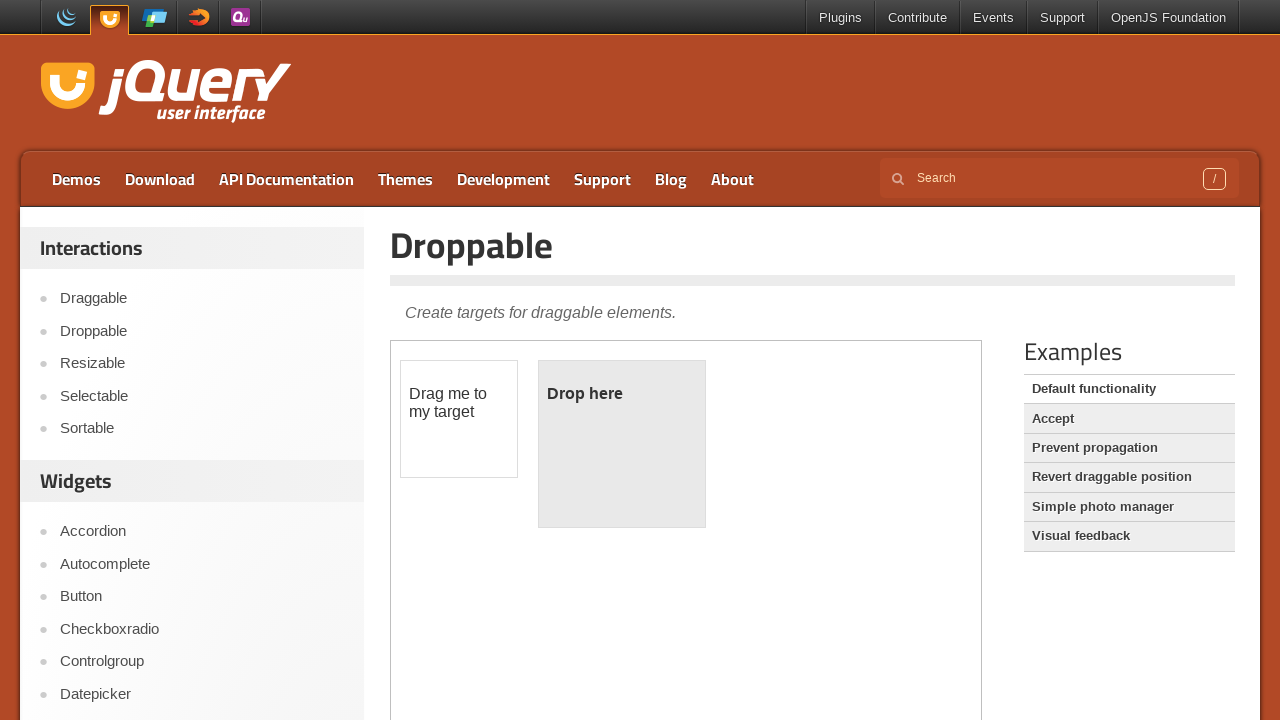

Performed drag and drop of draggable element onto droppable target at (622, 444)
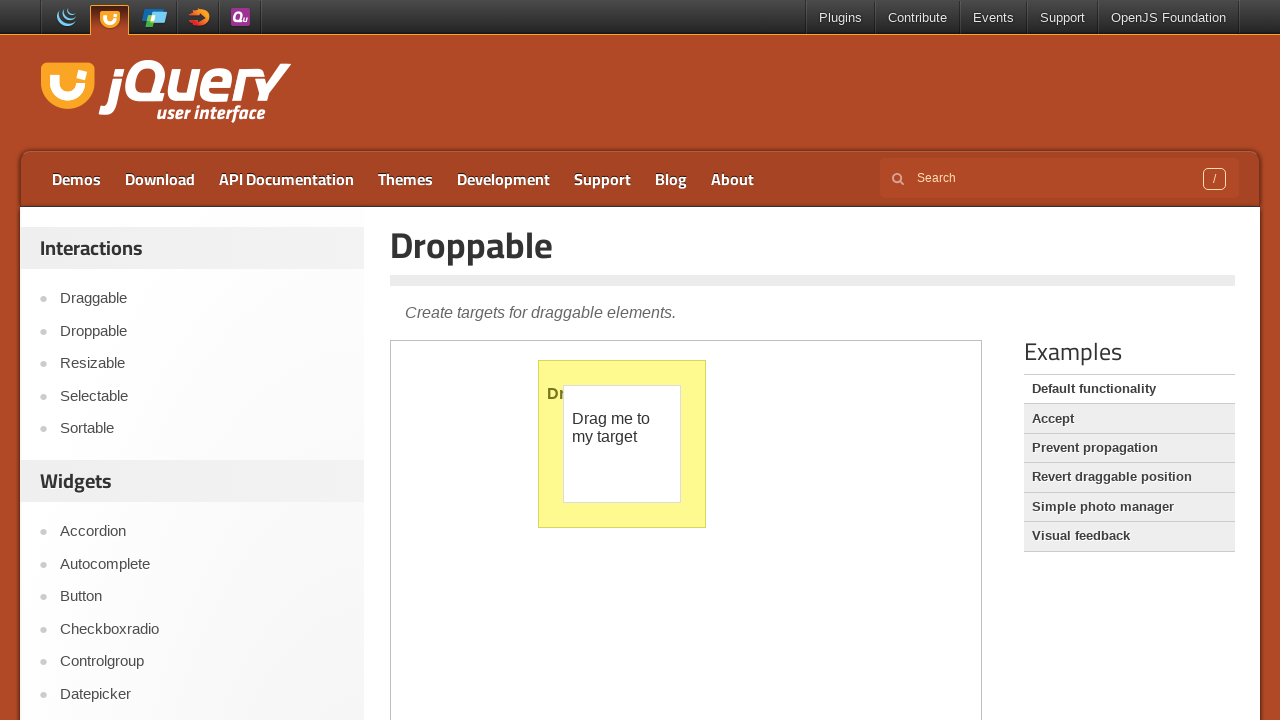

Clicked on second item in demo list to navigate to next demo at (1129, 419) on xpath=//div[@class='demo-list']/ul/li[2]
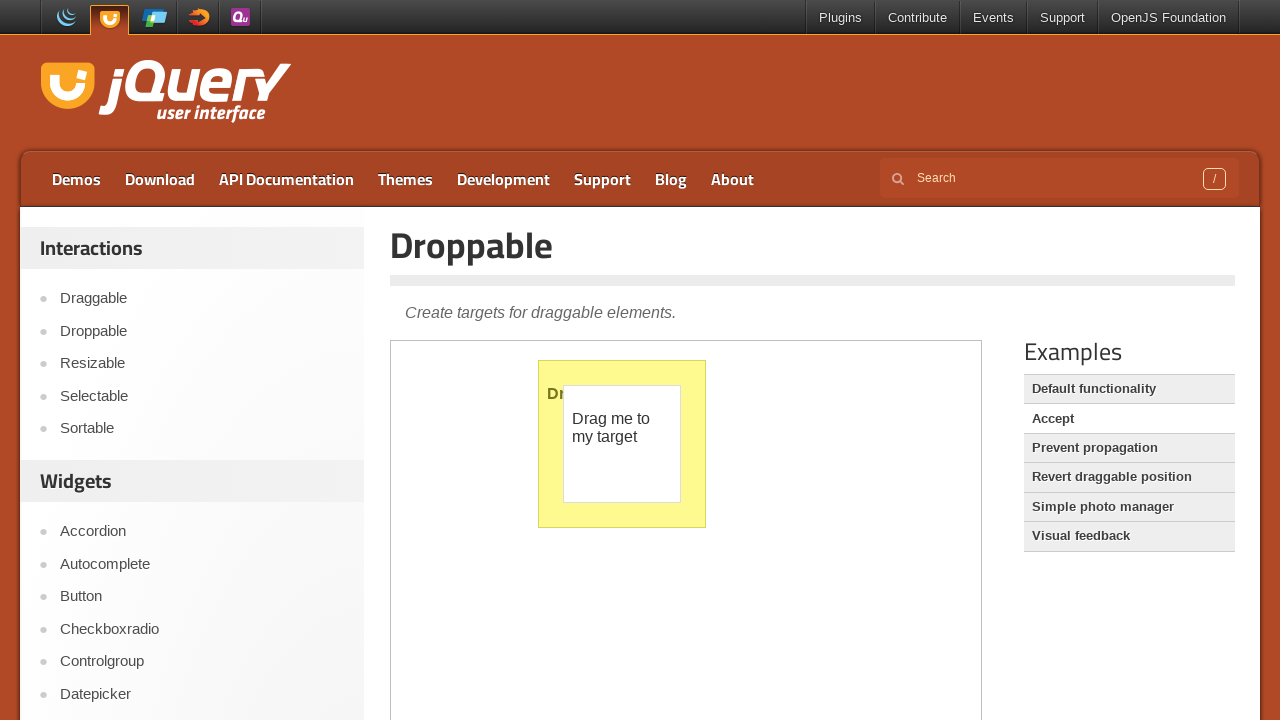

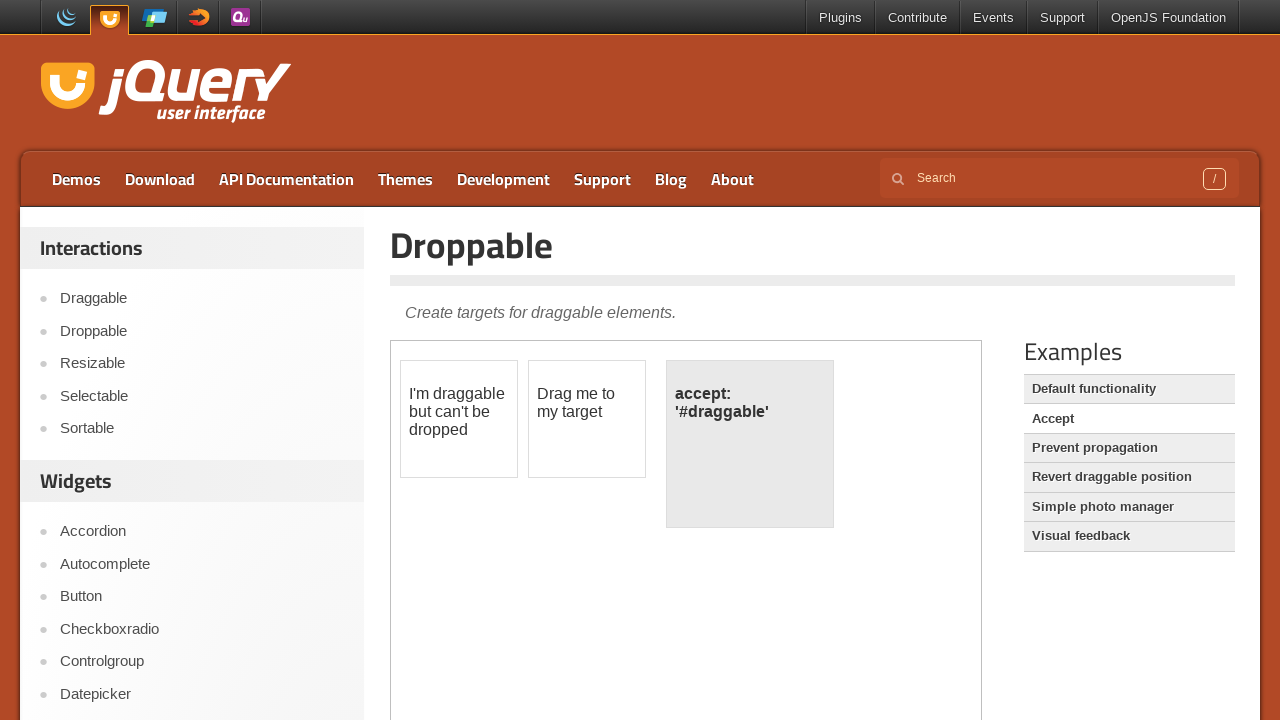